Tests navigation by clicking on A/B Testing link using link text selector

Starting URL: https://the-internet.herokuapp.com/

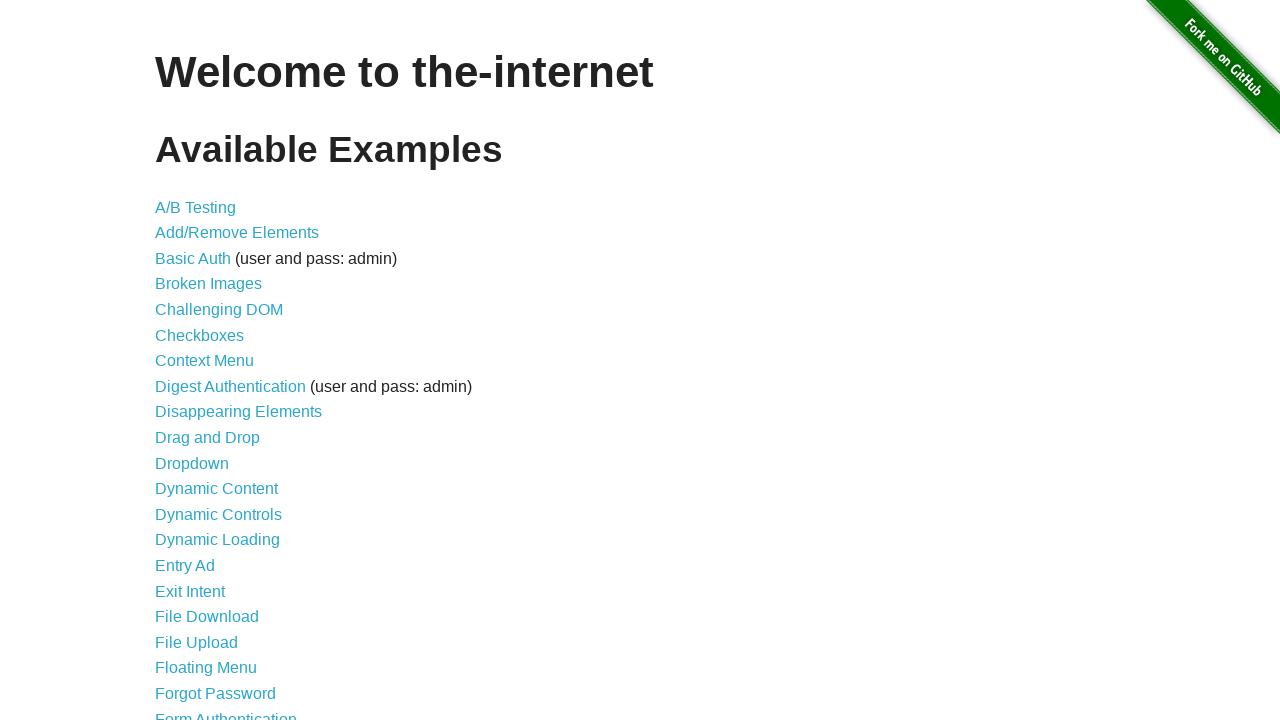

Navigated to the-internet.herokuapp.com homepage
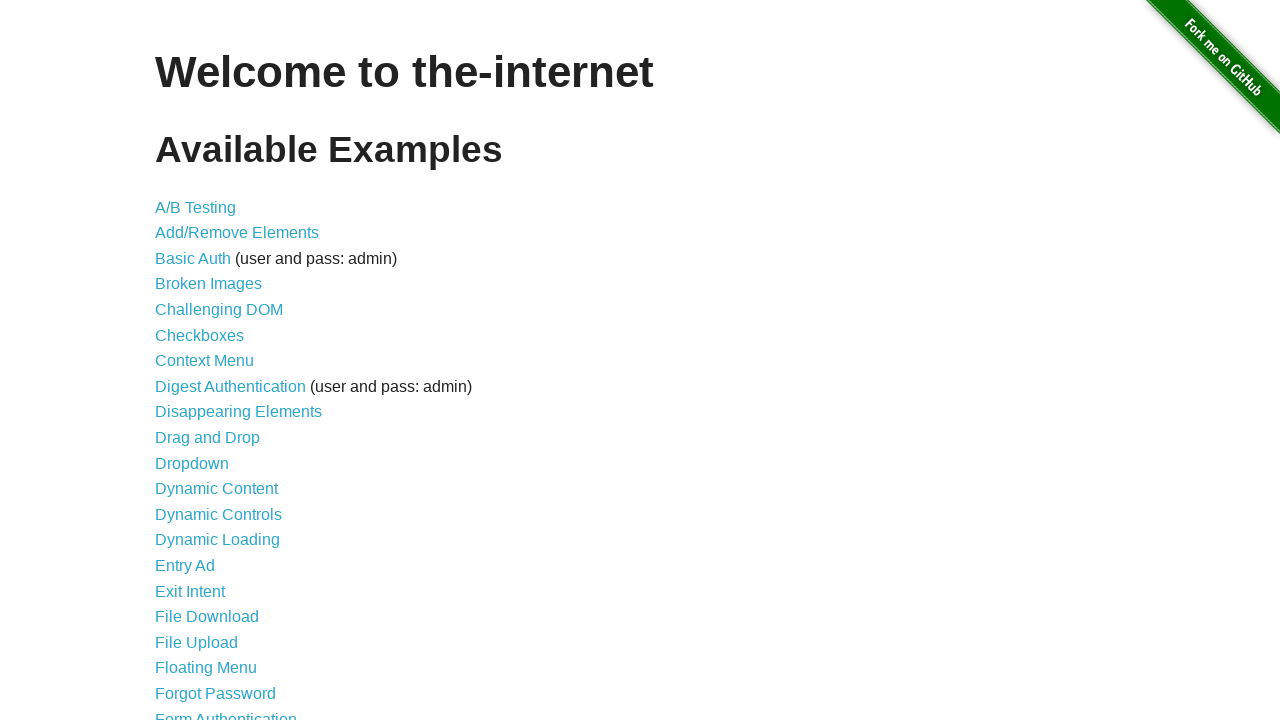

Clicked on A/B Testing link using link text selector at (196, 207) on text=A/B Testing
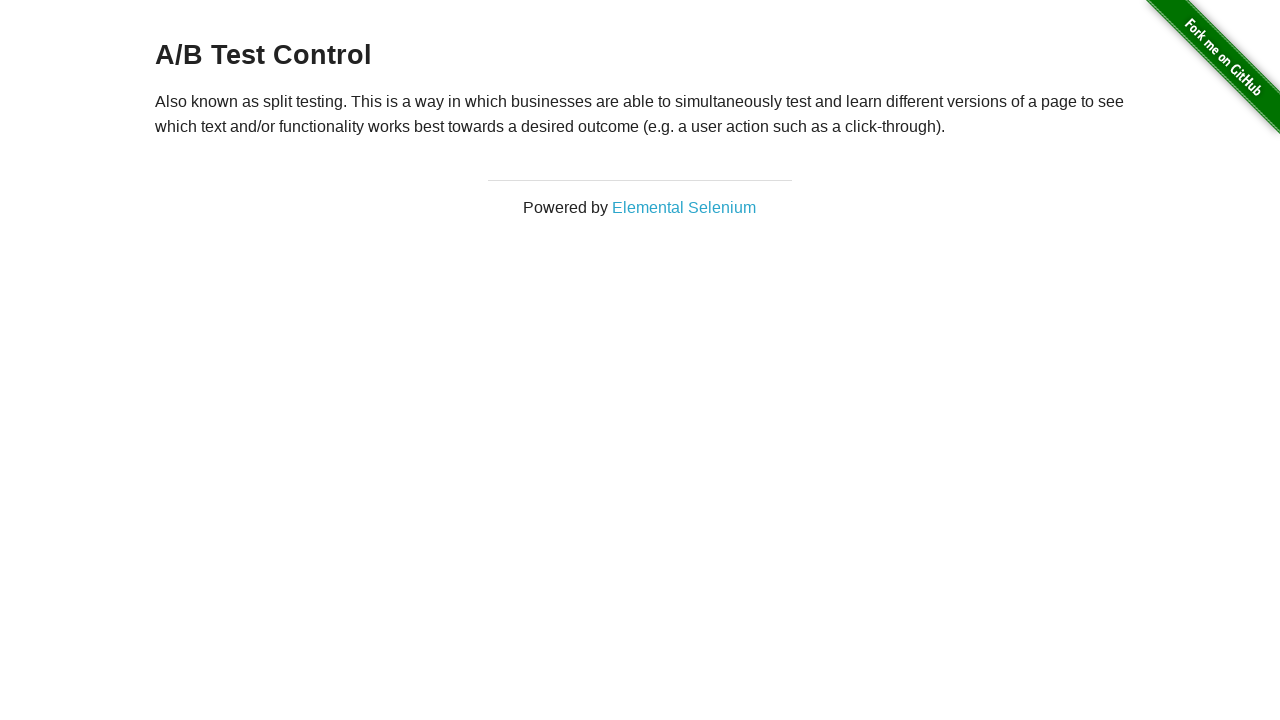

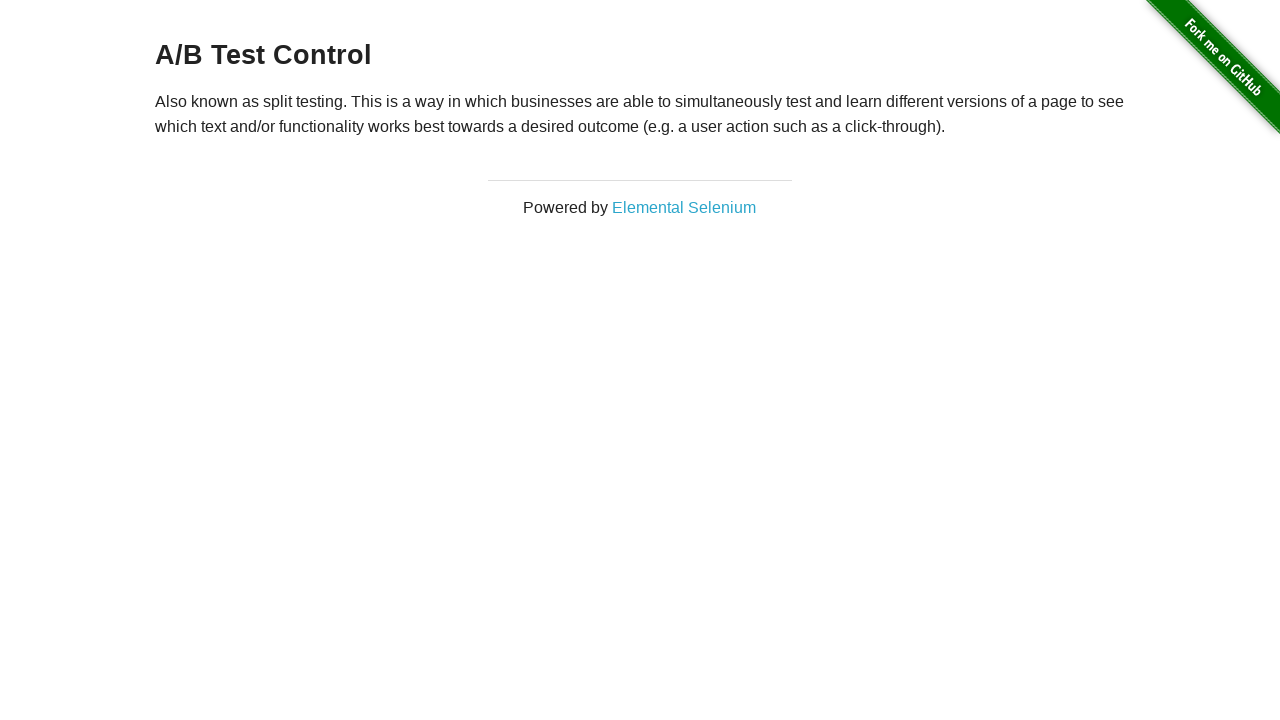